Tests form handling of special characters, unicode text, scripts, and various character encodings

Starting URL: https://lm.skillbox.cc/qa_tester/module02/homework1/

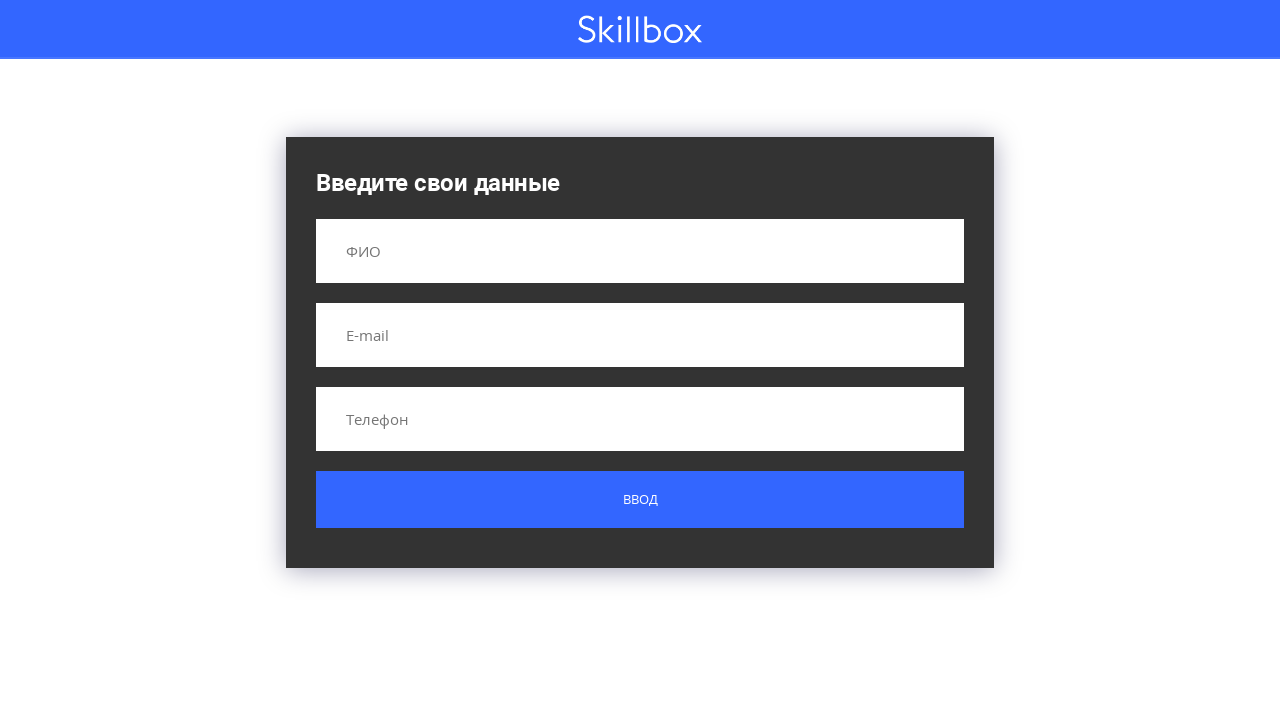

Filled 'name' field with special characters, unicode text, and XSS attempts on input[name='name']
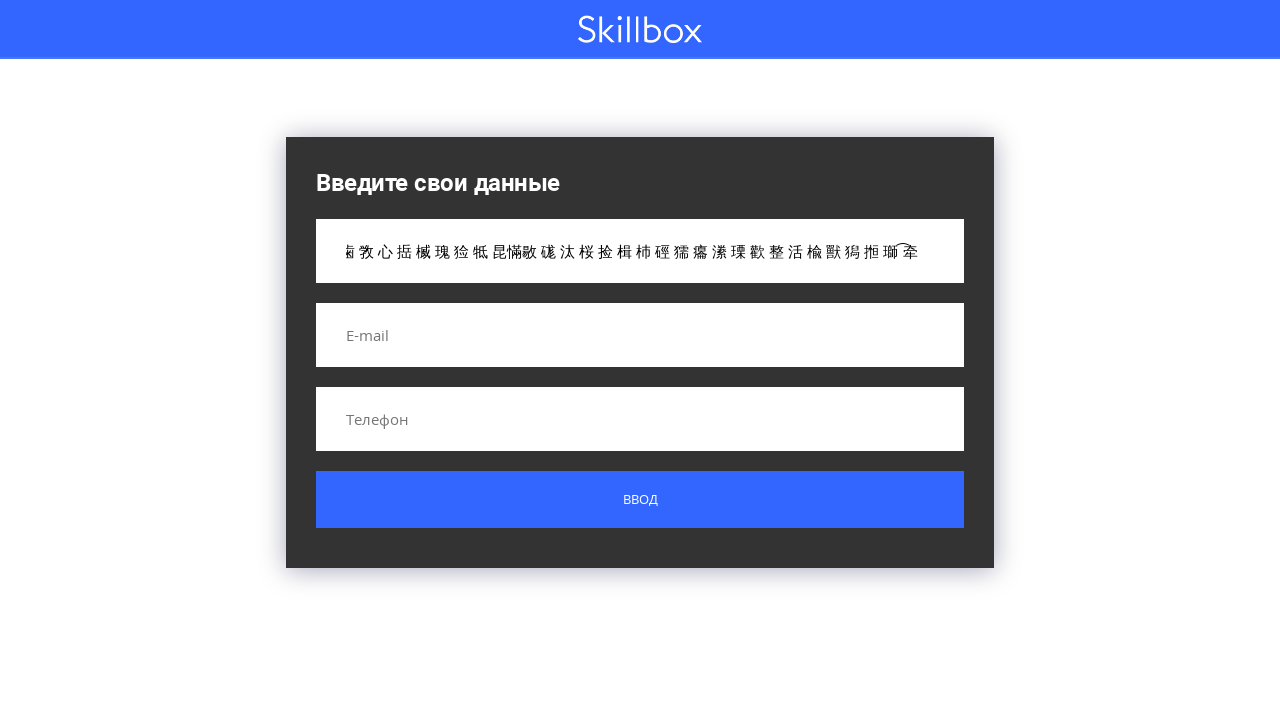

Filled 'email' field with special characters, unicode text, and XSS attempts on input[name='email']
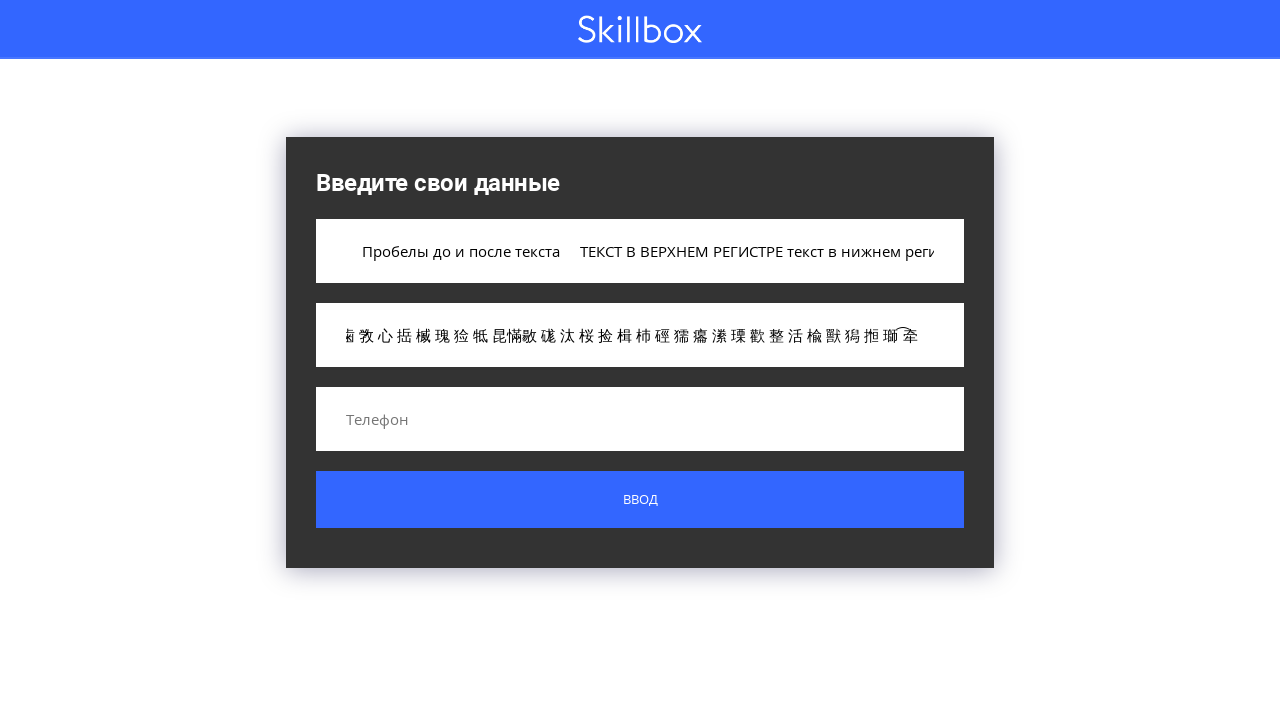

Filled 'phone' field with special characters, unicode text, and XSS attempts on input[name='phone']
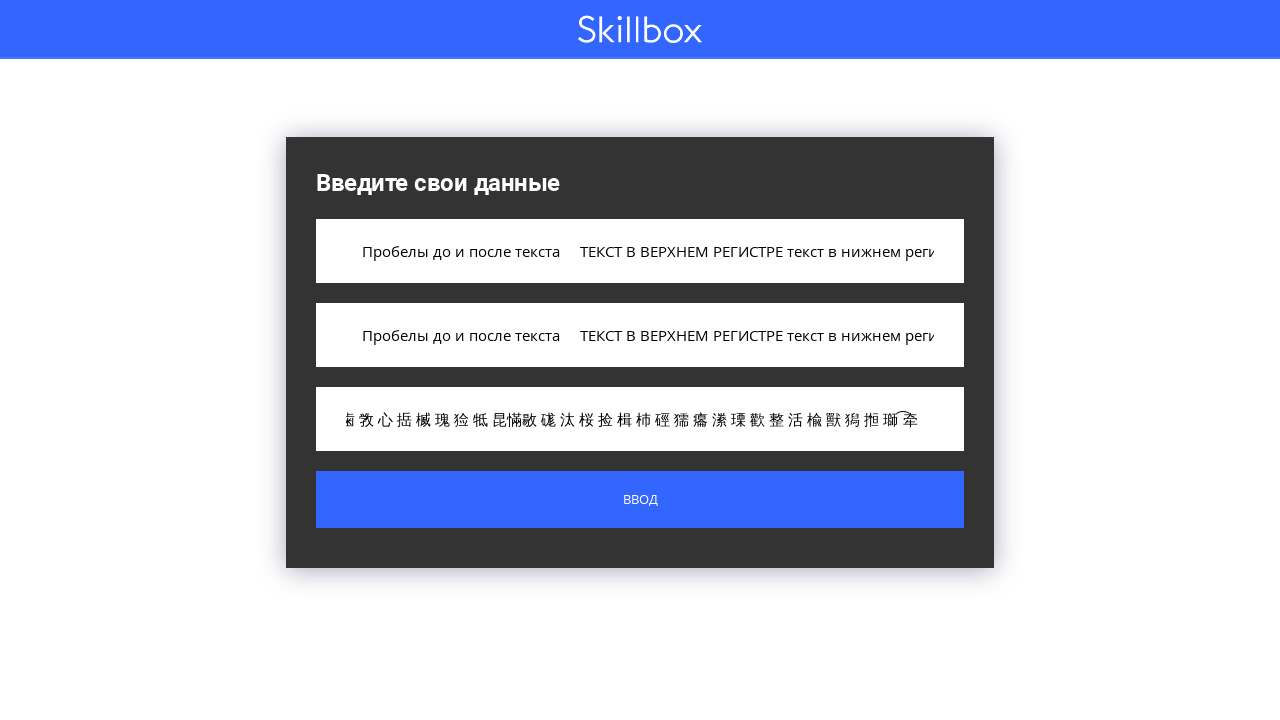

Clicked form submit button at (640, 500) on .custom-form__button
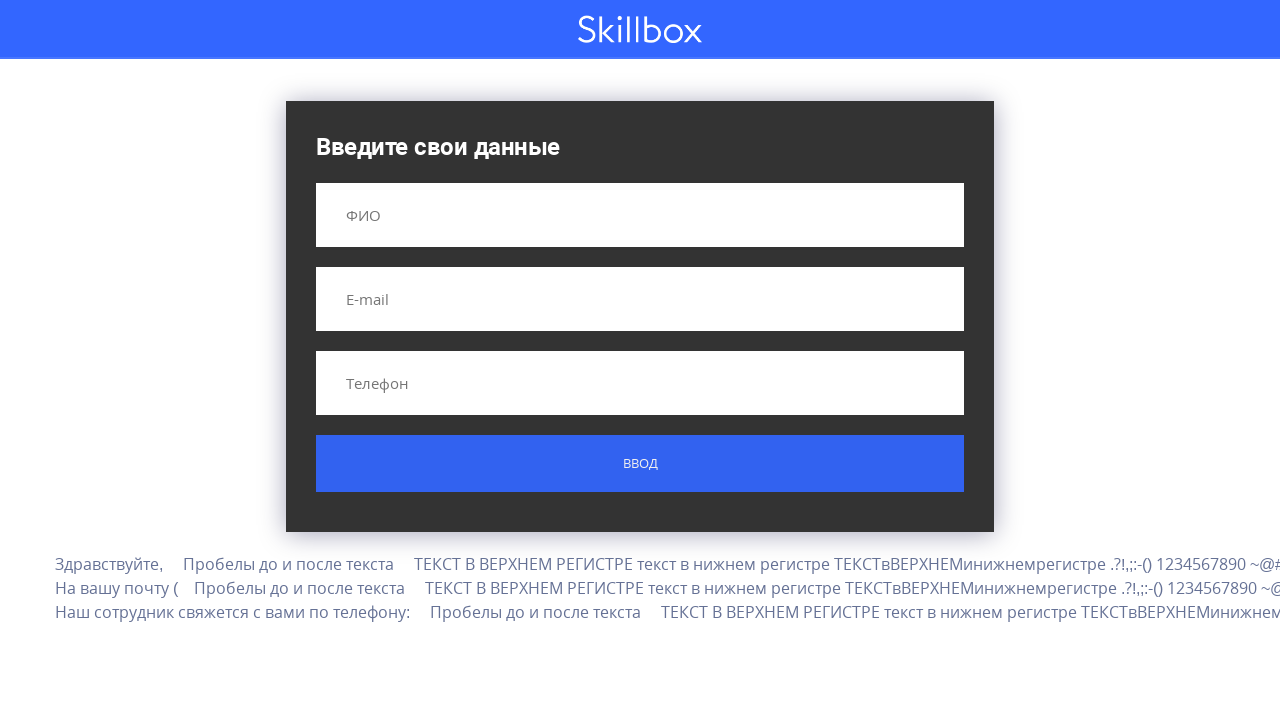

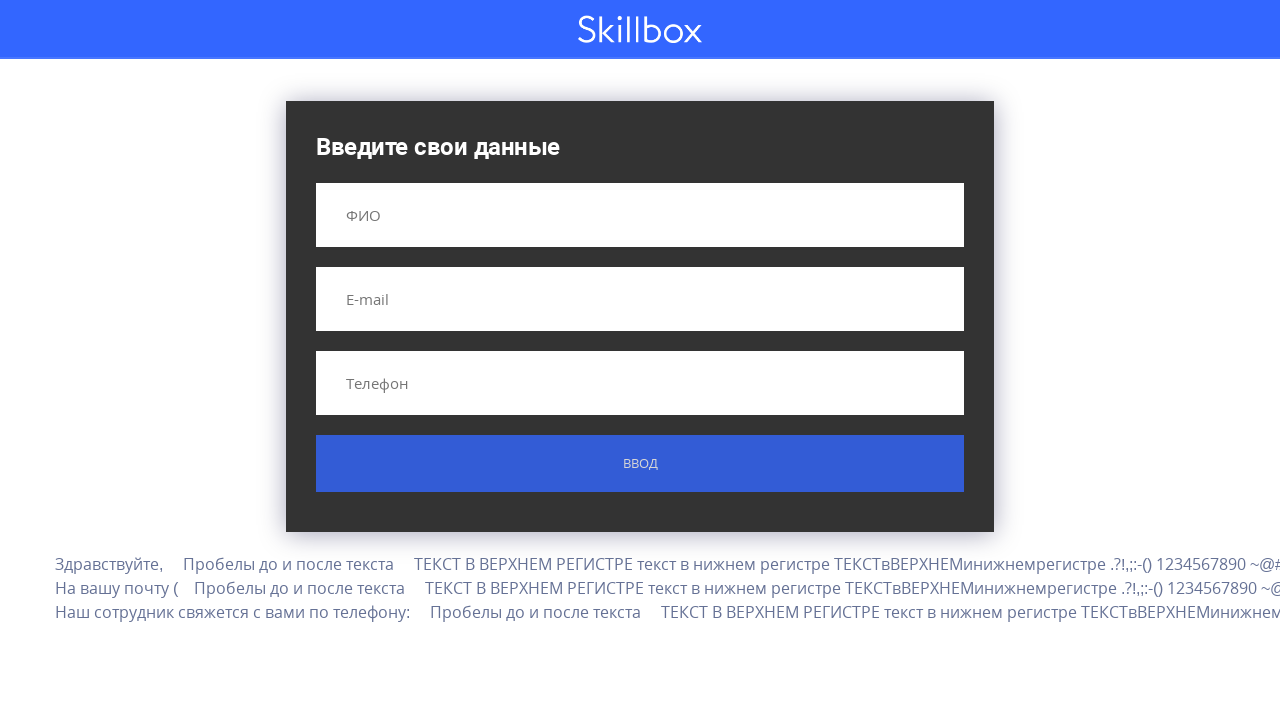